Tests dropdown selection functionality by selecting "Option 1" from a dropdown menu on a practice testing site

Starting URL: https://practice.expandtesting.com/dropdown

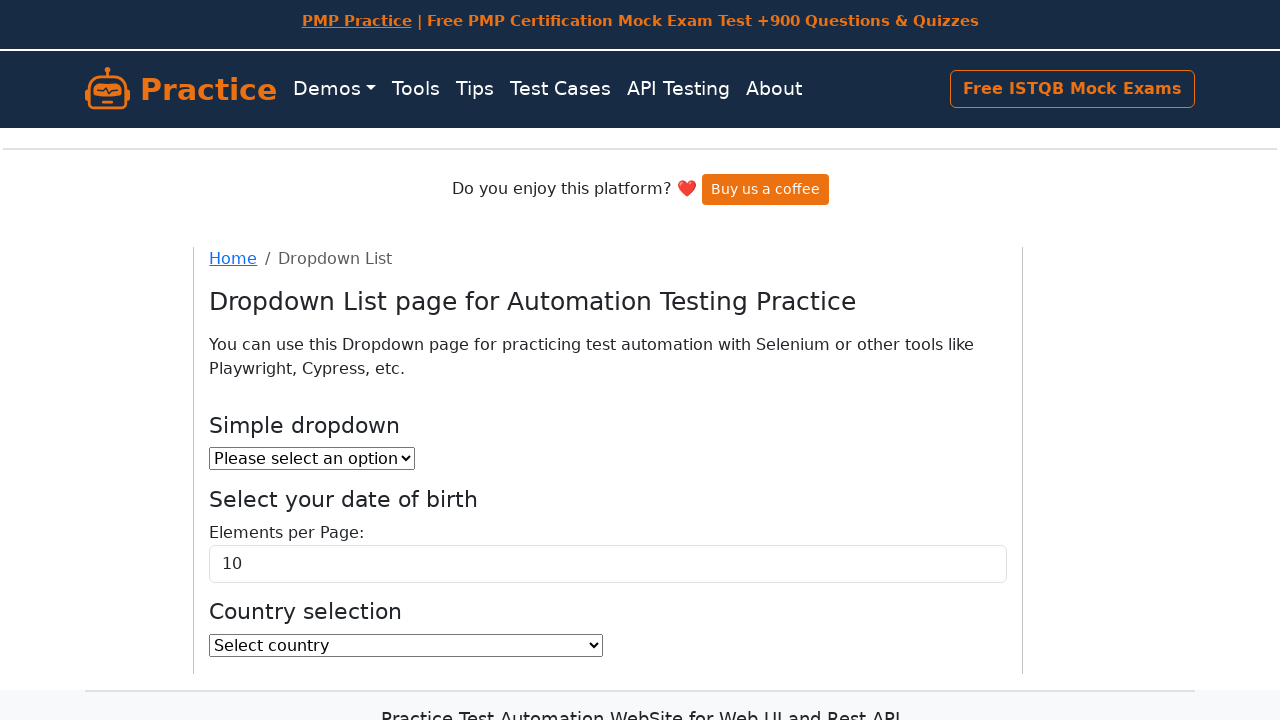

Waited for dropdown menu to be visible
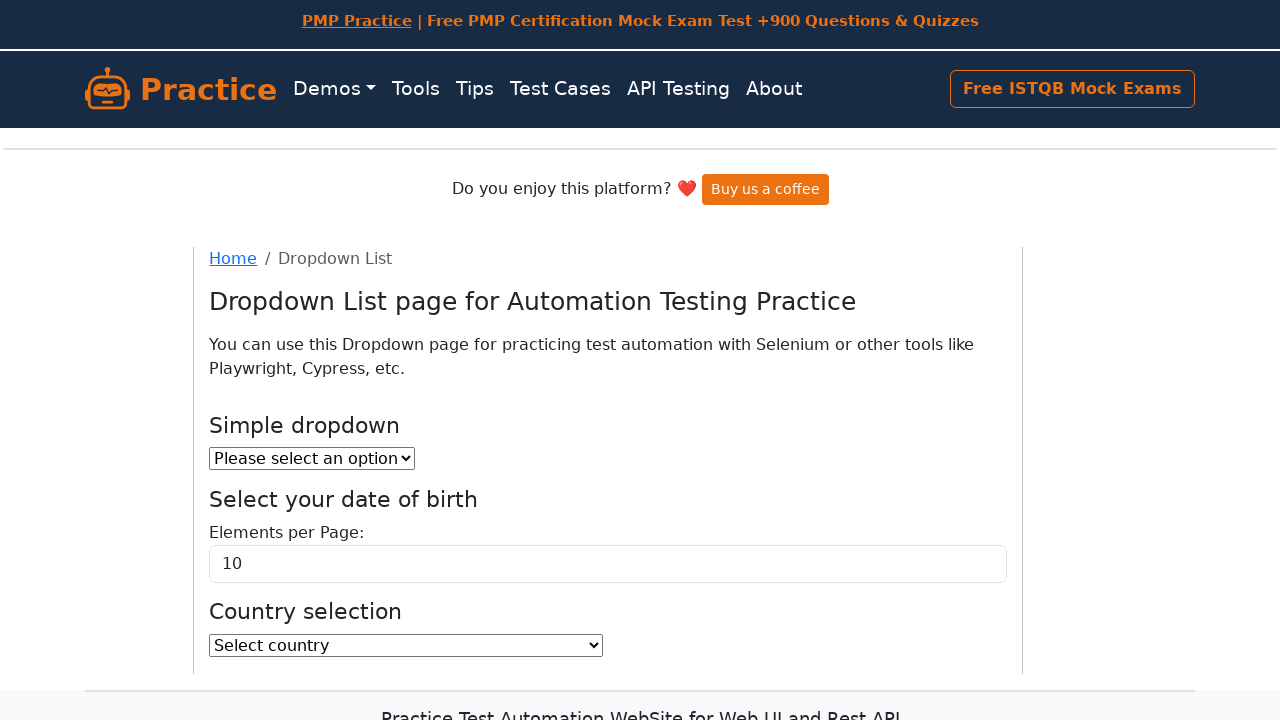

Selected 'Option 1' from dropdown menu on #dropdown
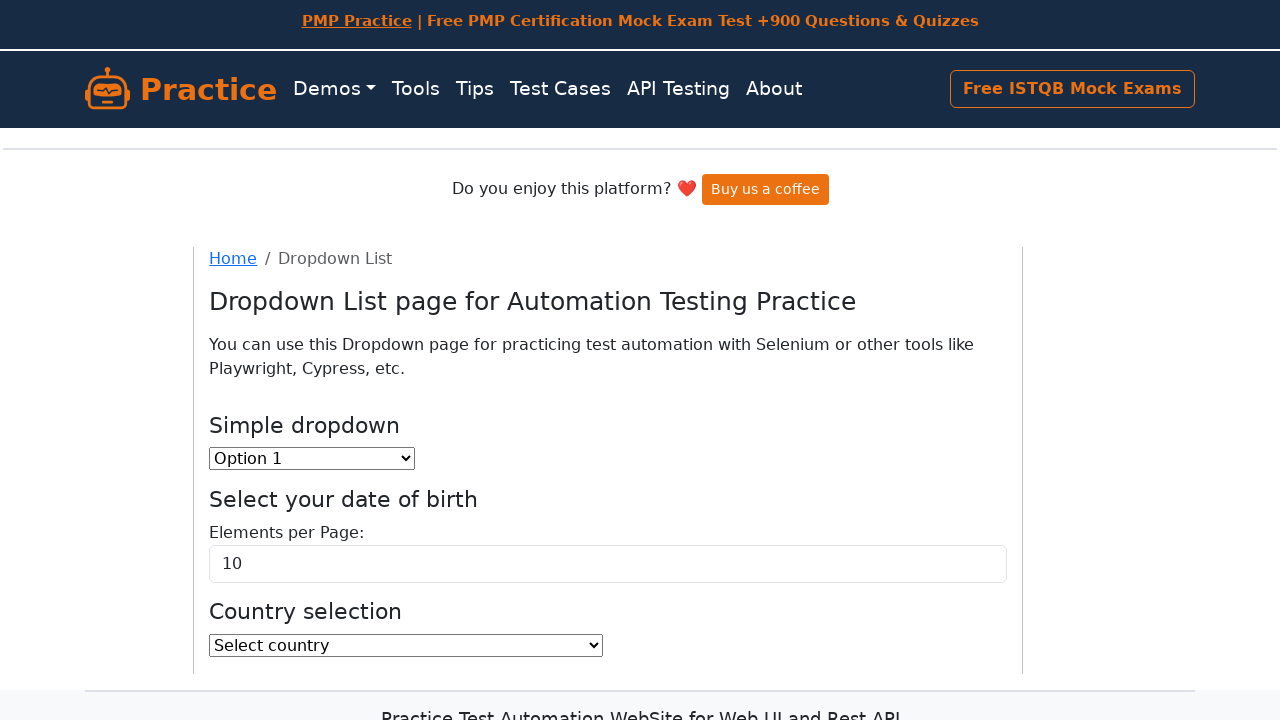

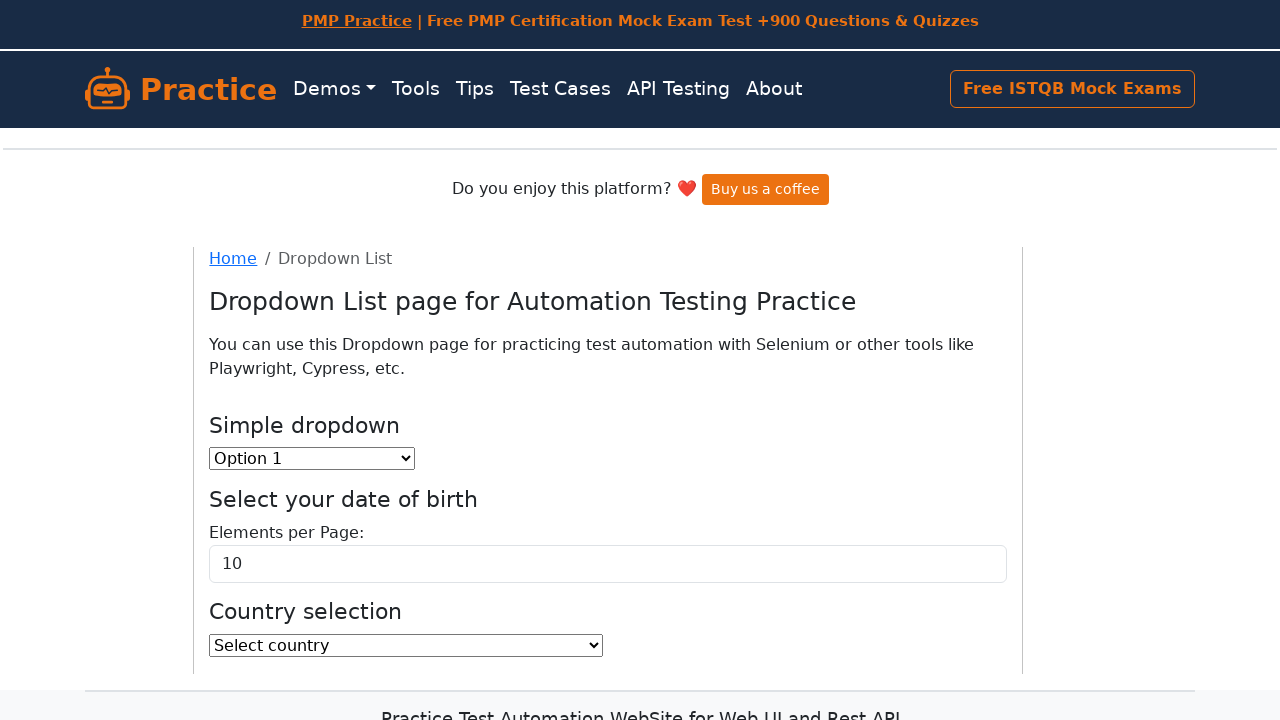